Tests checkbox functionality by checking multiple checkboxes (BMW, Honda, Benz) on a practice page

Starting URL: https://www.letskodeit.com/practice

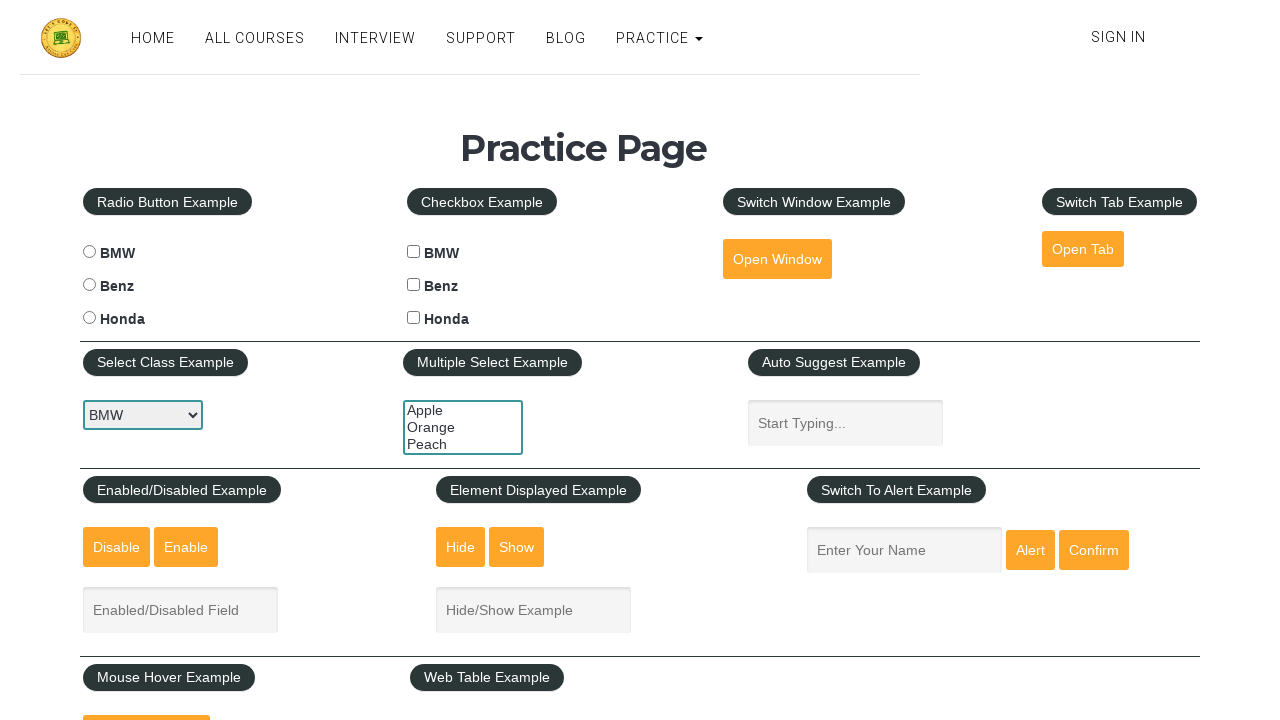

Checked BMW checkbox at (414, 252) on #bmwcheck
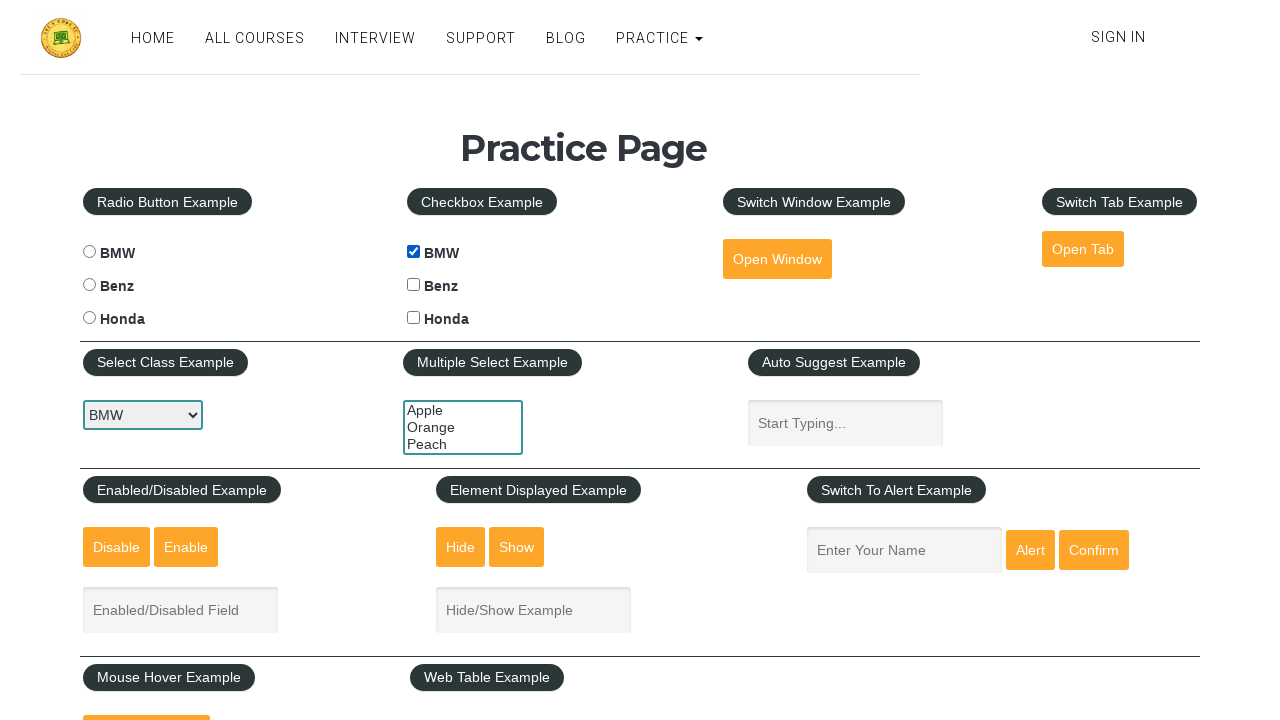

Checked Honda checkbox at (414, 318) on #hondacheck
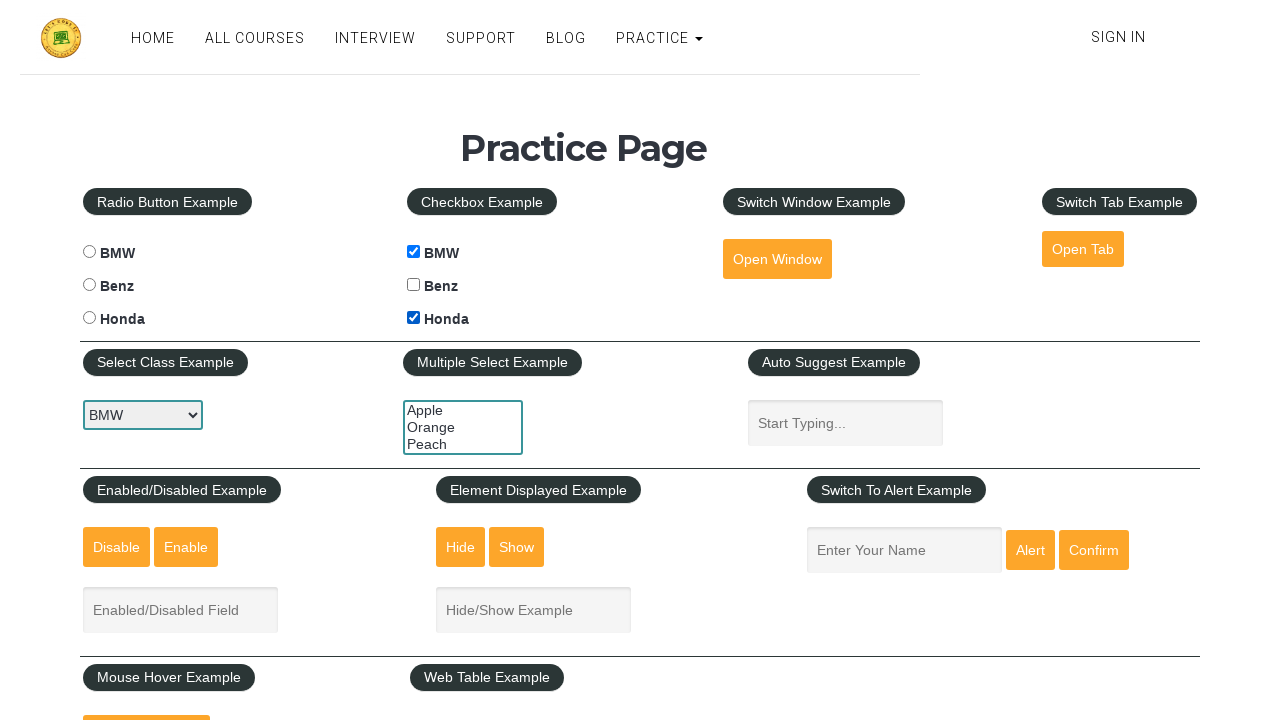

Checked Benz checkbox at (414, 285) on #benzcheck
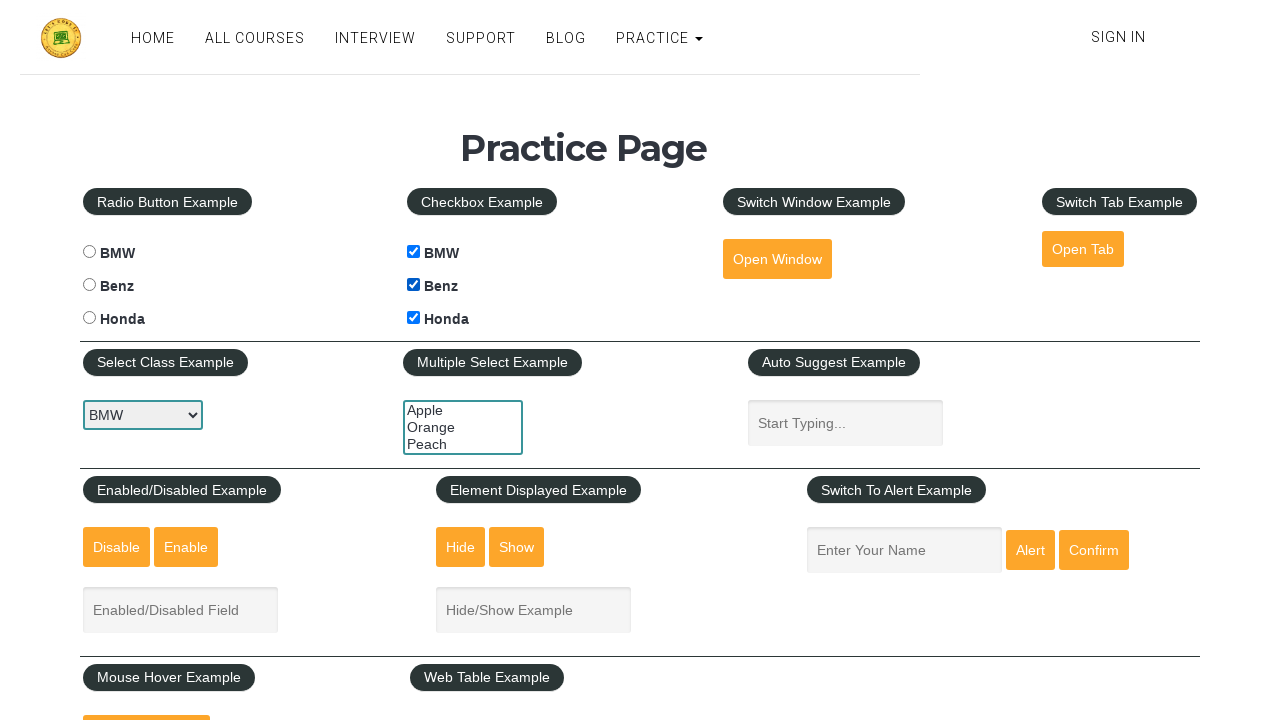

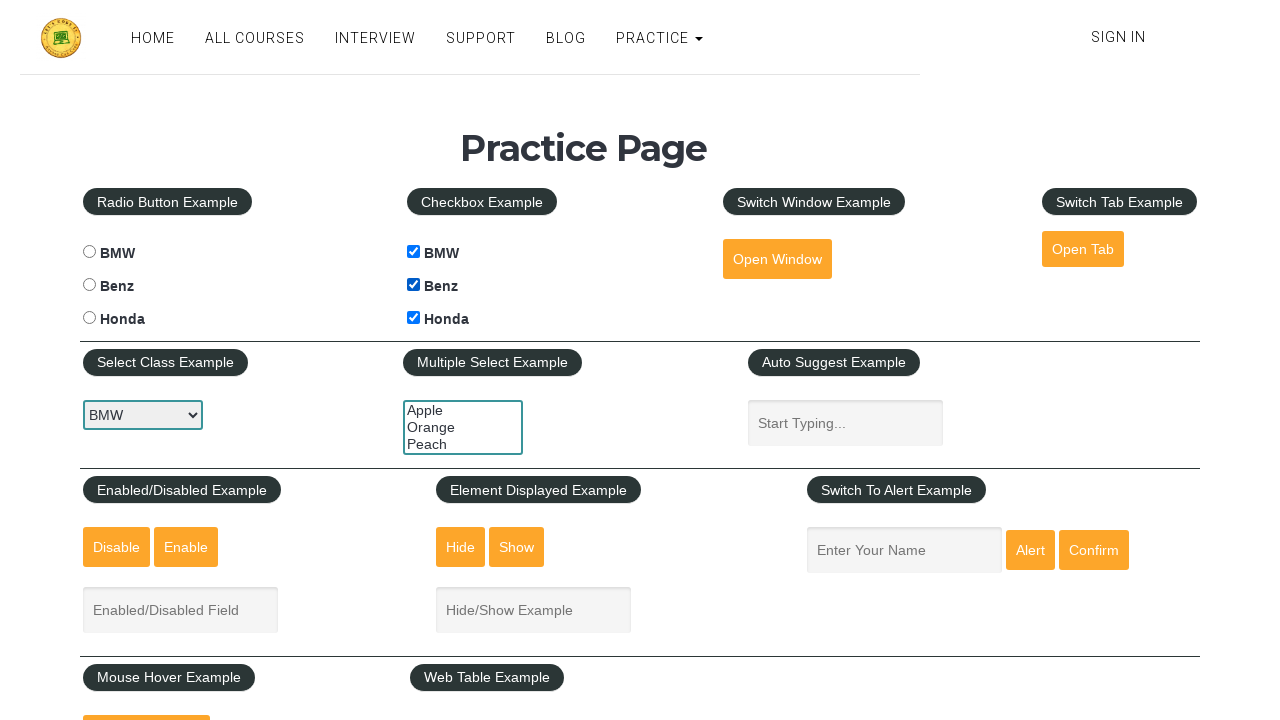